Tests various alert types including simple alerts, timer alerts, confirmation dialogs, and prompt dialogs

Starting URL: https://demoqa.com/alerts

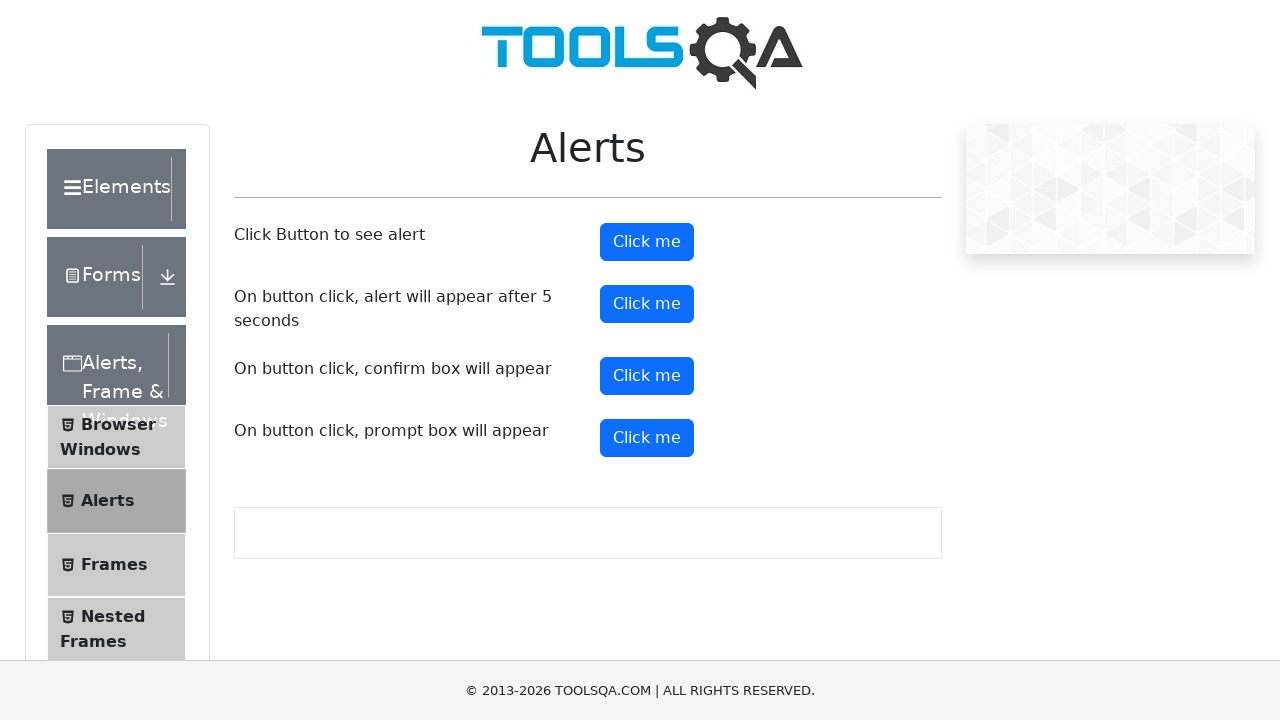

Set up dialog handler to accept alerts and provide input for prompts
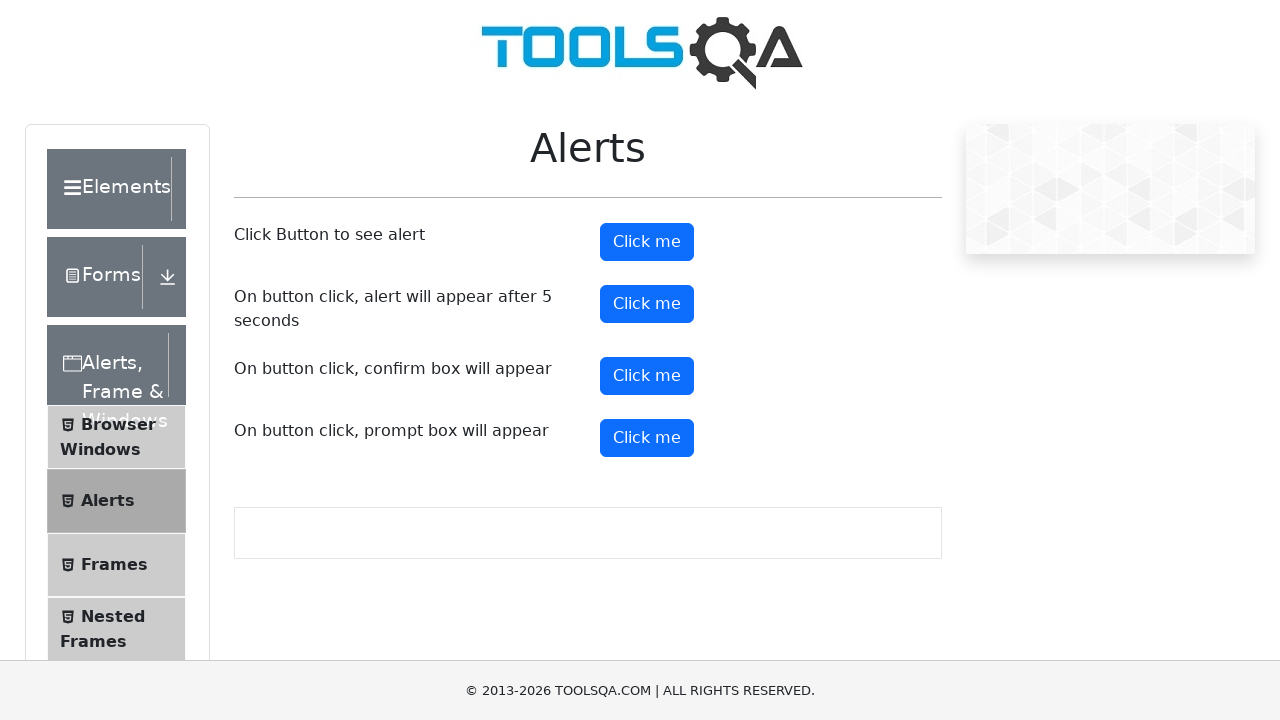

Clicked simple alert button at (647, 242) on xpath=//button[@id='alertButton']
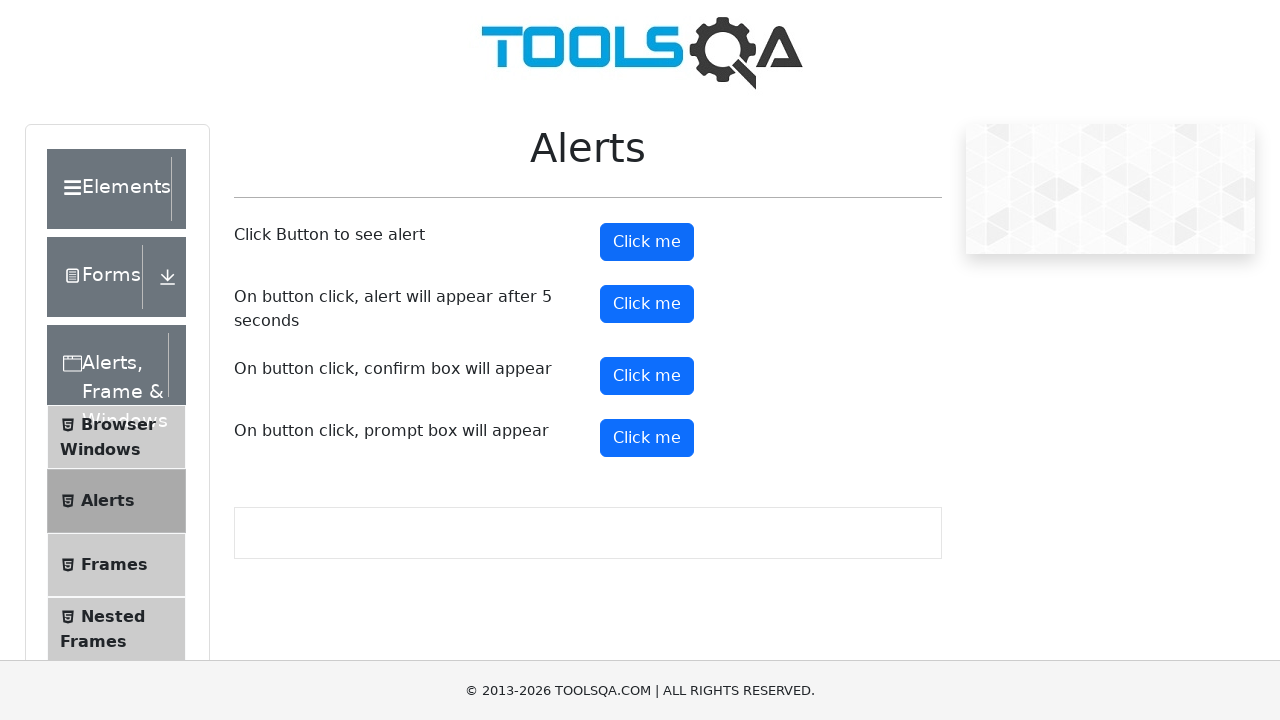

Clicked timer alert button at (647, 304) on xpath=//button[@id='timerAlertButton']
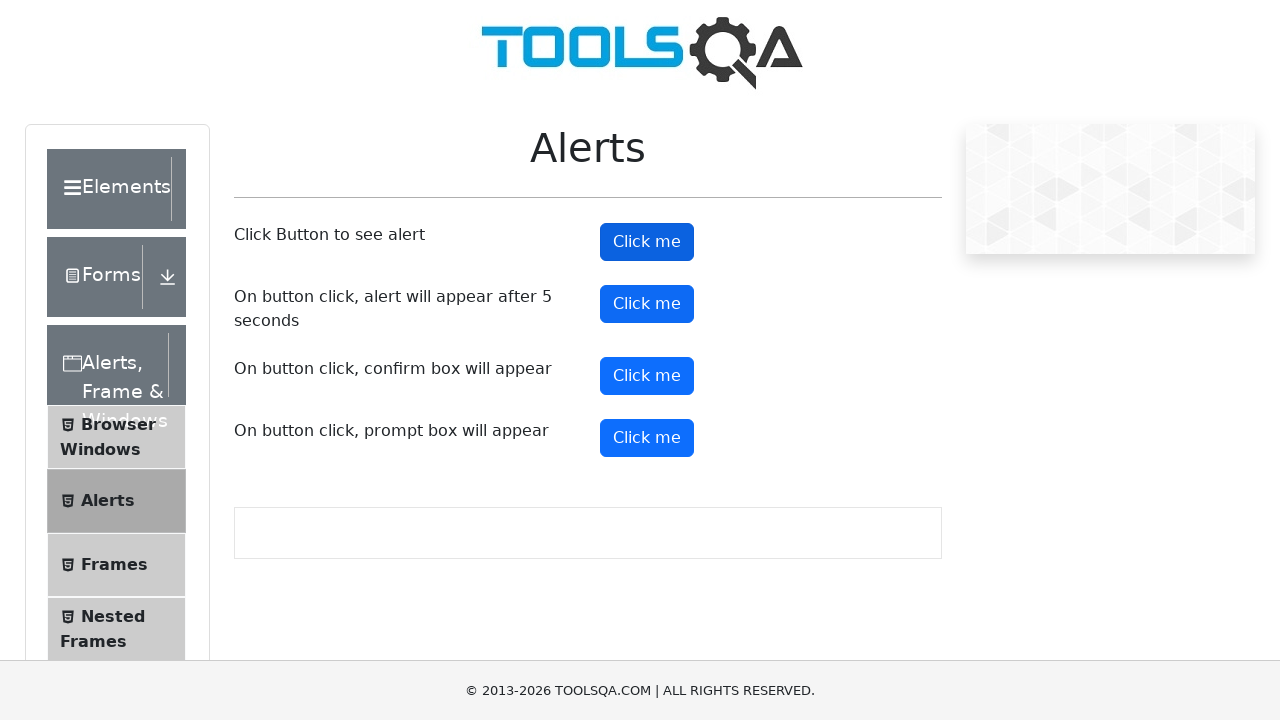

Clicked confirmation dialog button at (647, 376) on xpath=//button[@id='confirmButton']
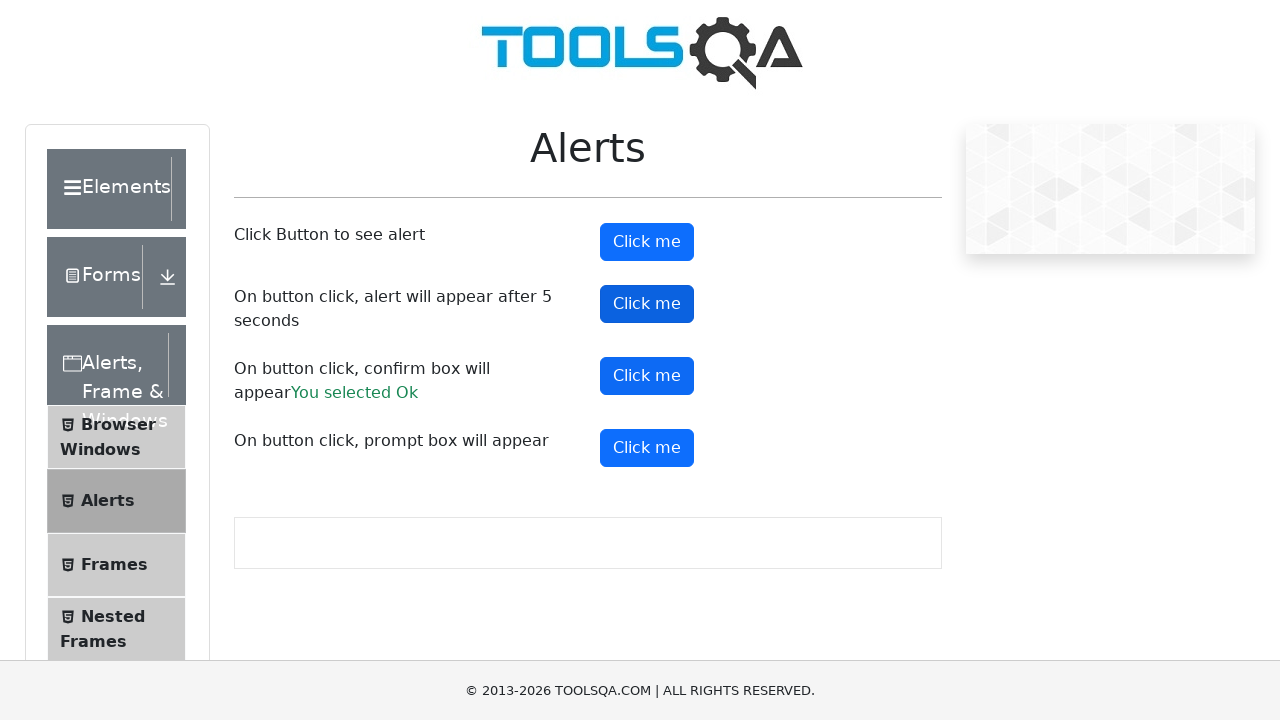

Scrolled down to make prompt button visible
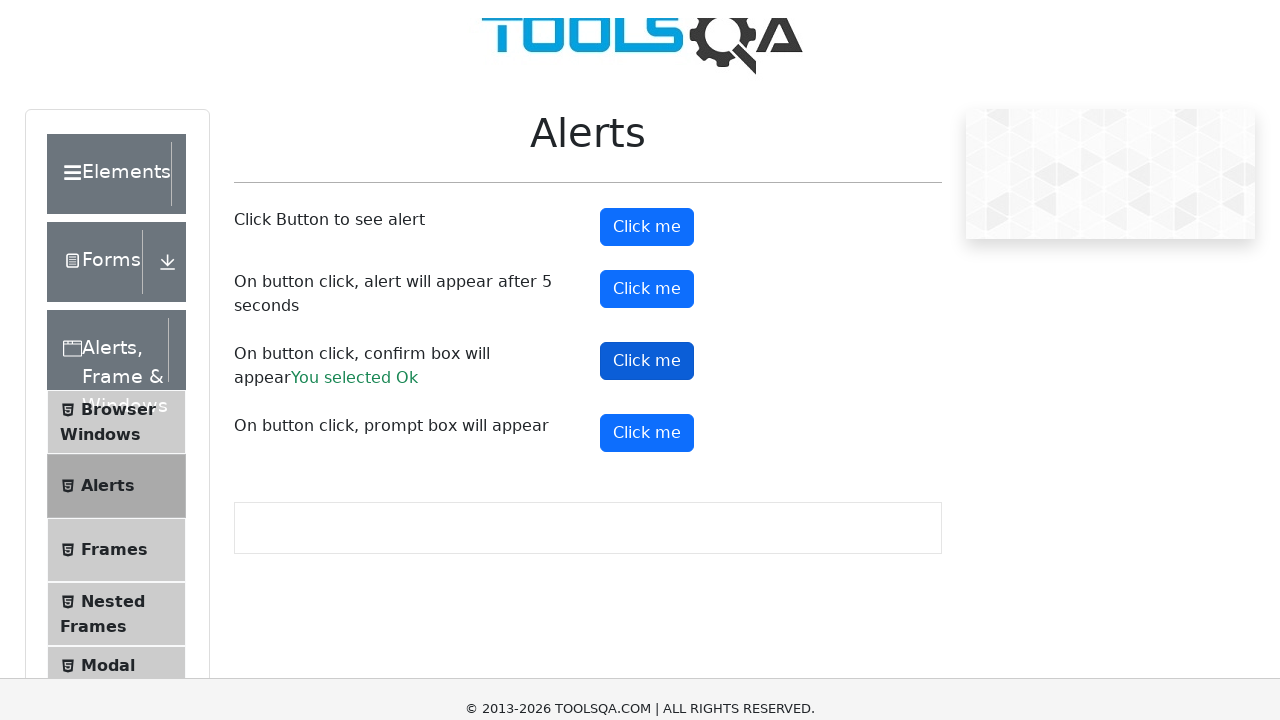

Clicked prompt dialog button at (647, 54) on xpath=//button[@id='promtButton']
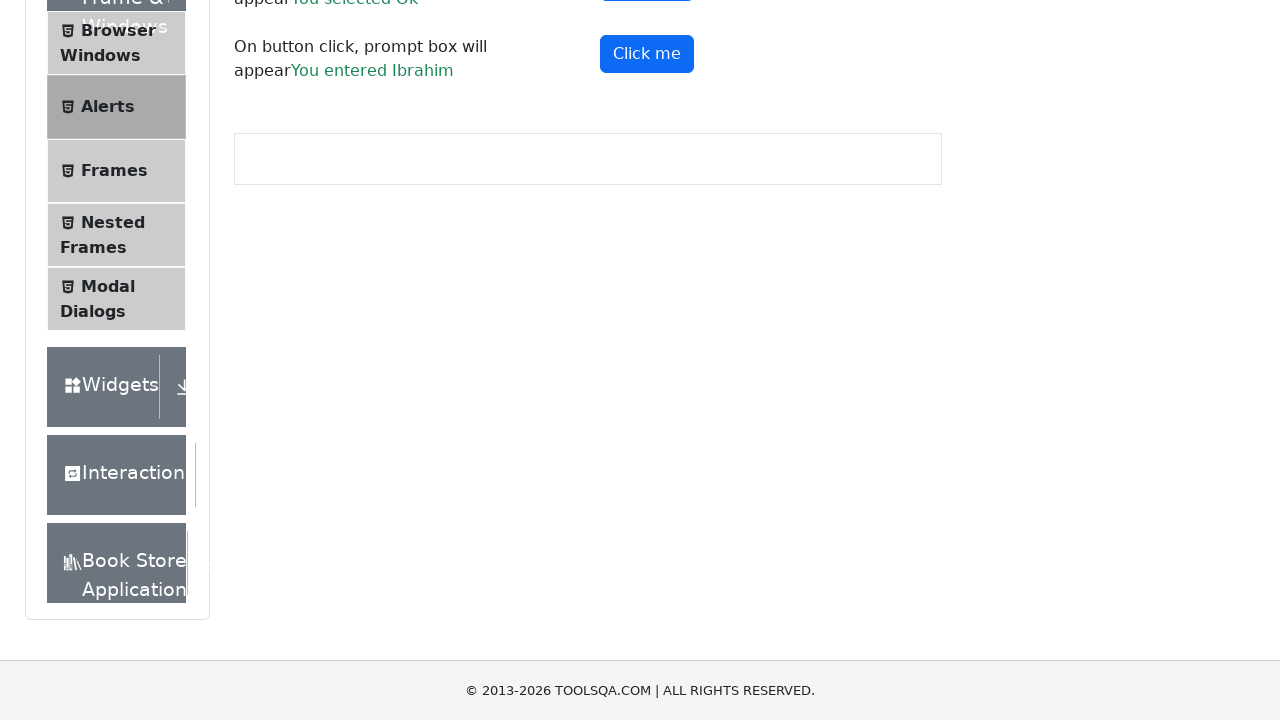

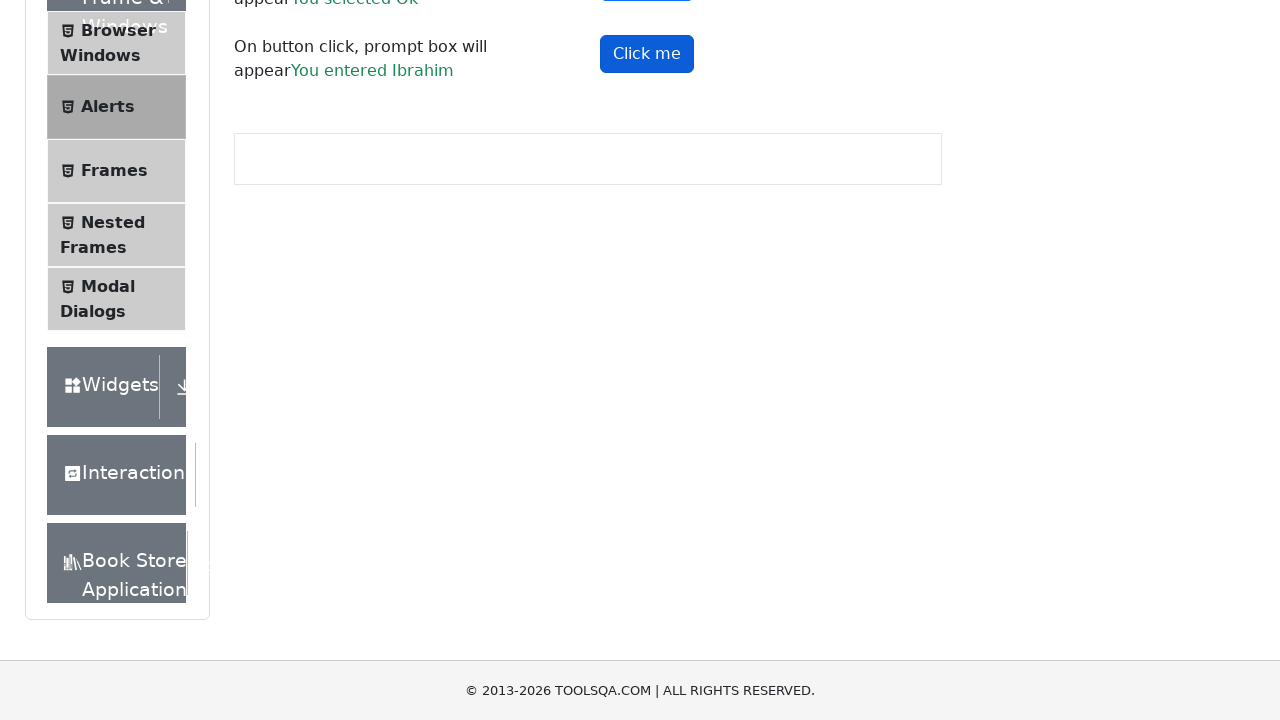